Tests right-click context menu functionality by performing a context click action on a specific element

Starting URL: http://swisnl.github.io/jQuery-contextMenu/demo.html

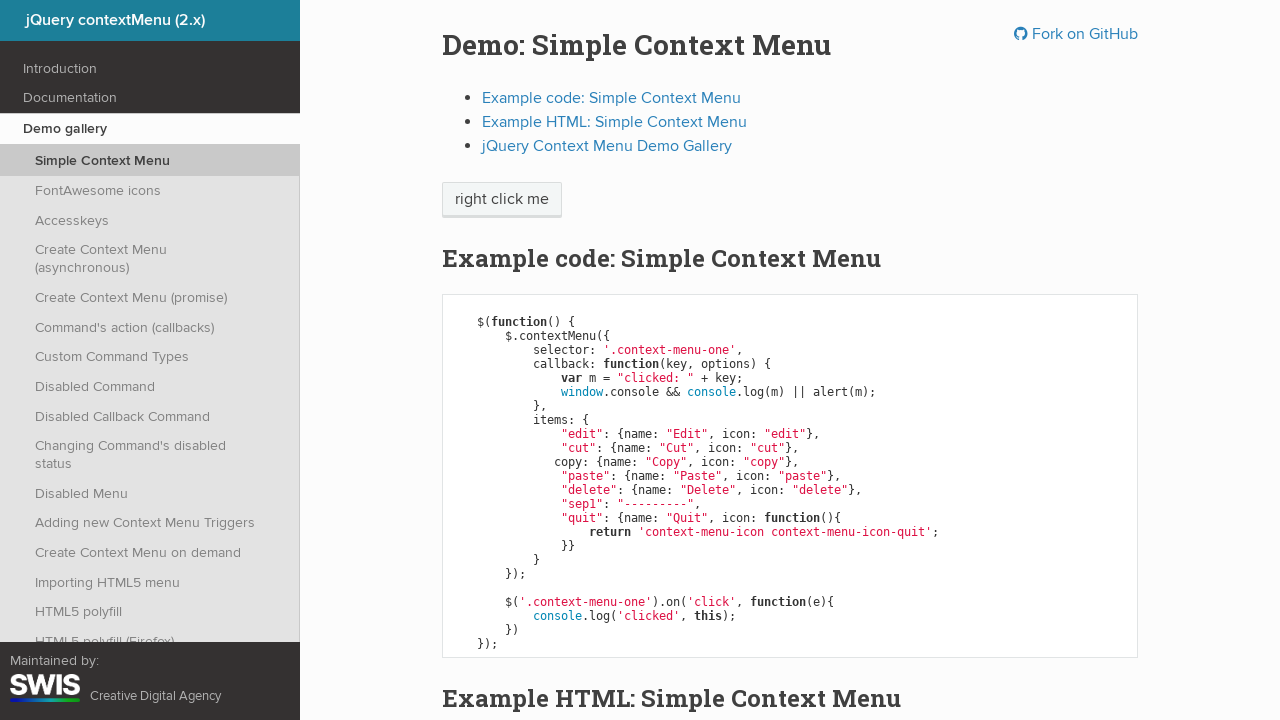

Right-clicked on 'right click me' element to open context menu at (502, 200) on xpath=//span[text()='right click me']
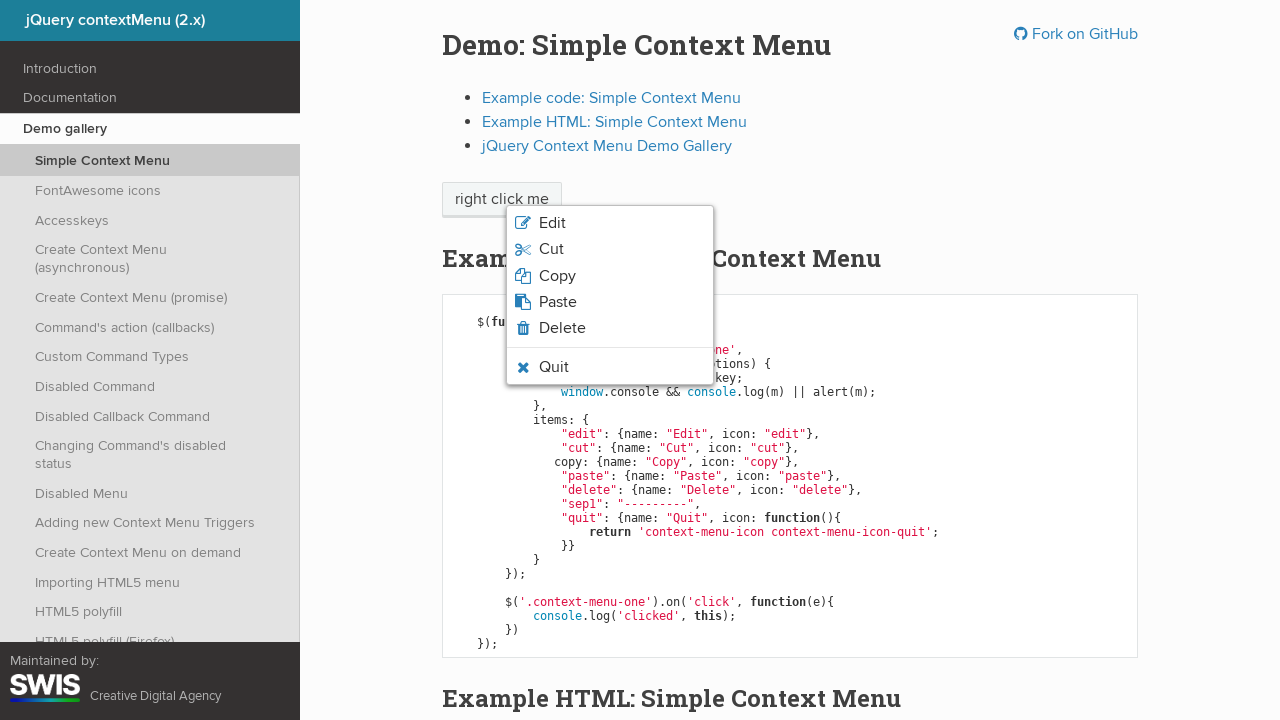

Context menu appeared and became visible
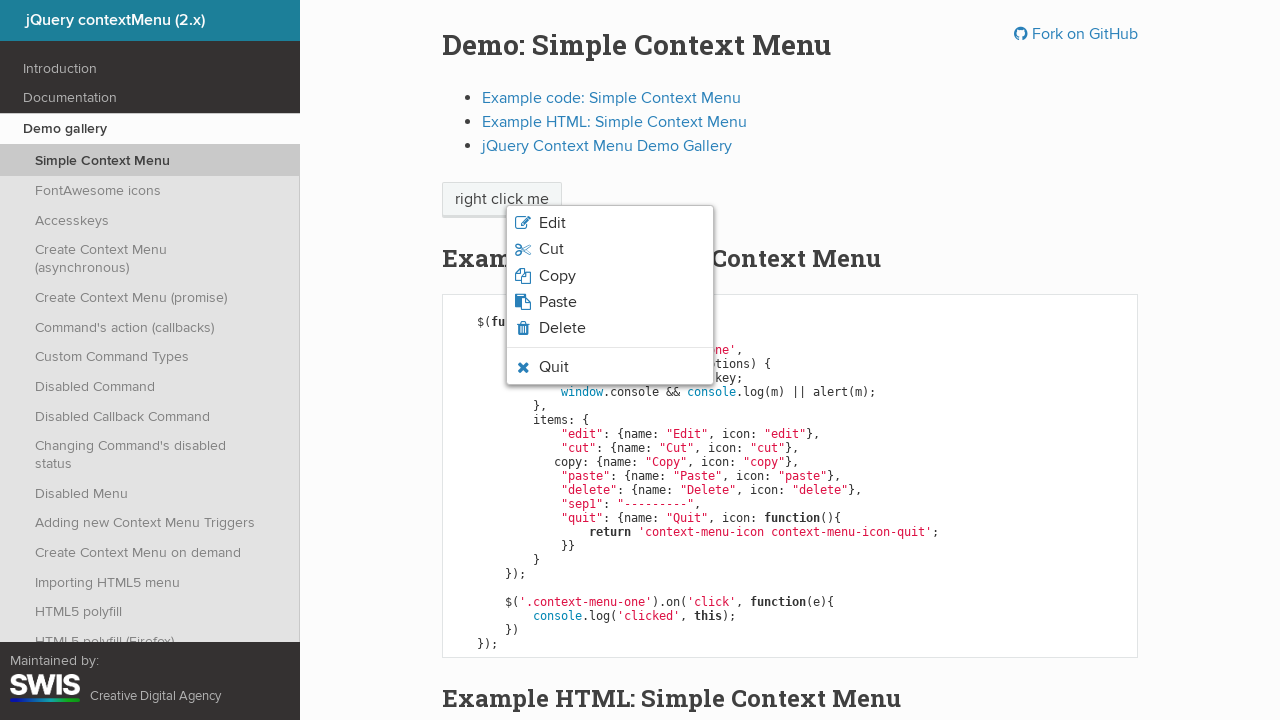

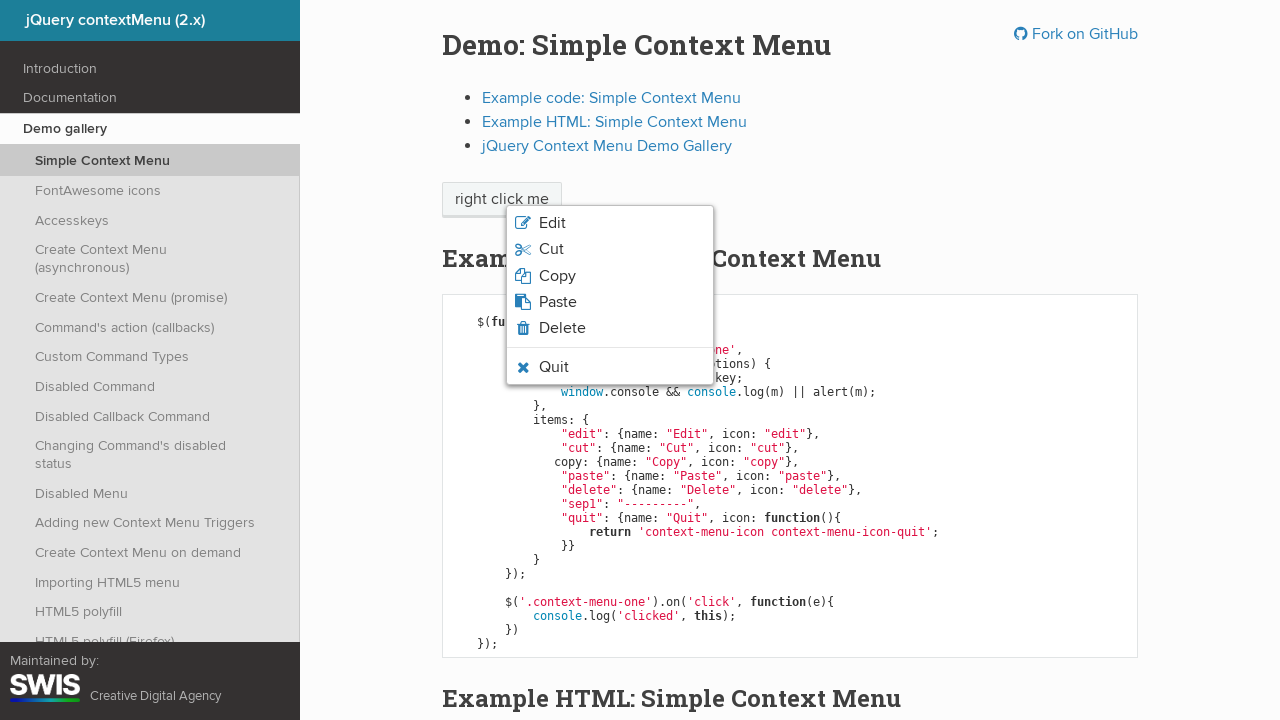